Tests infinite scroll functionality on Google Play Store movies page by repeatedly scrolling to the bottom until all content is loaded and no new content appears.

Starting URL: https://play.google.com/store/movies/top

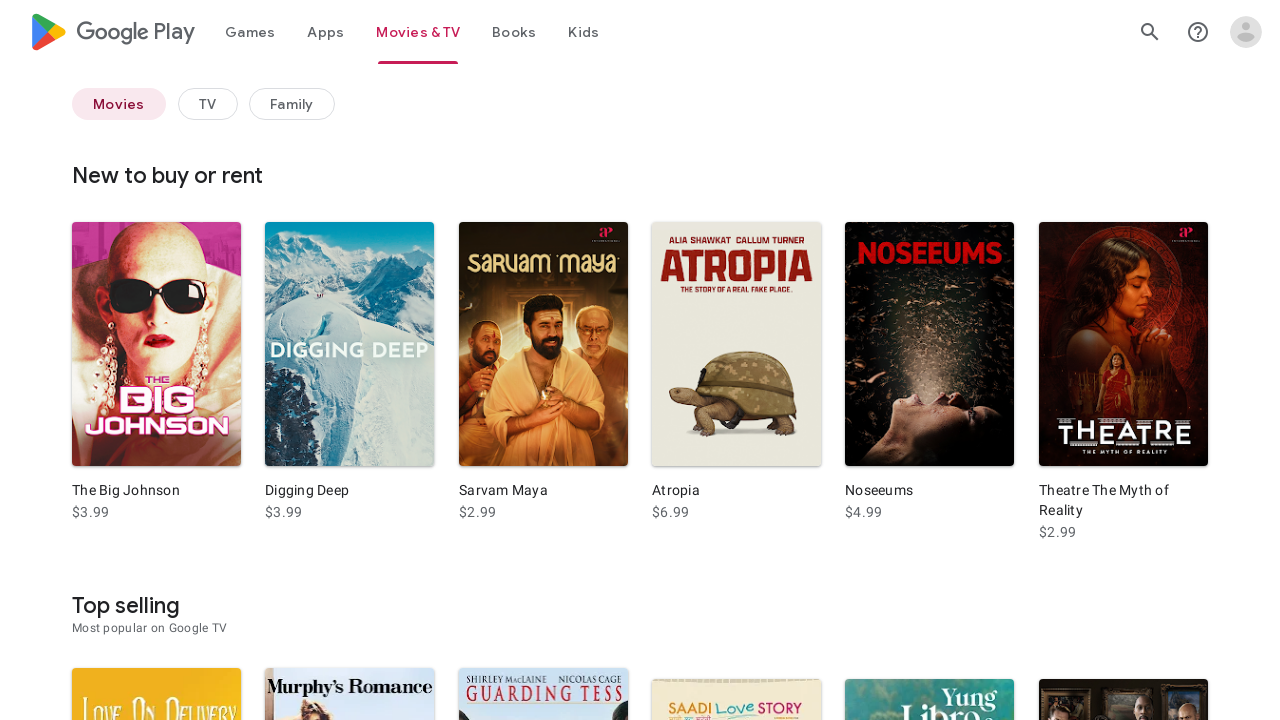

Set viewport size to 1920x1080
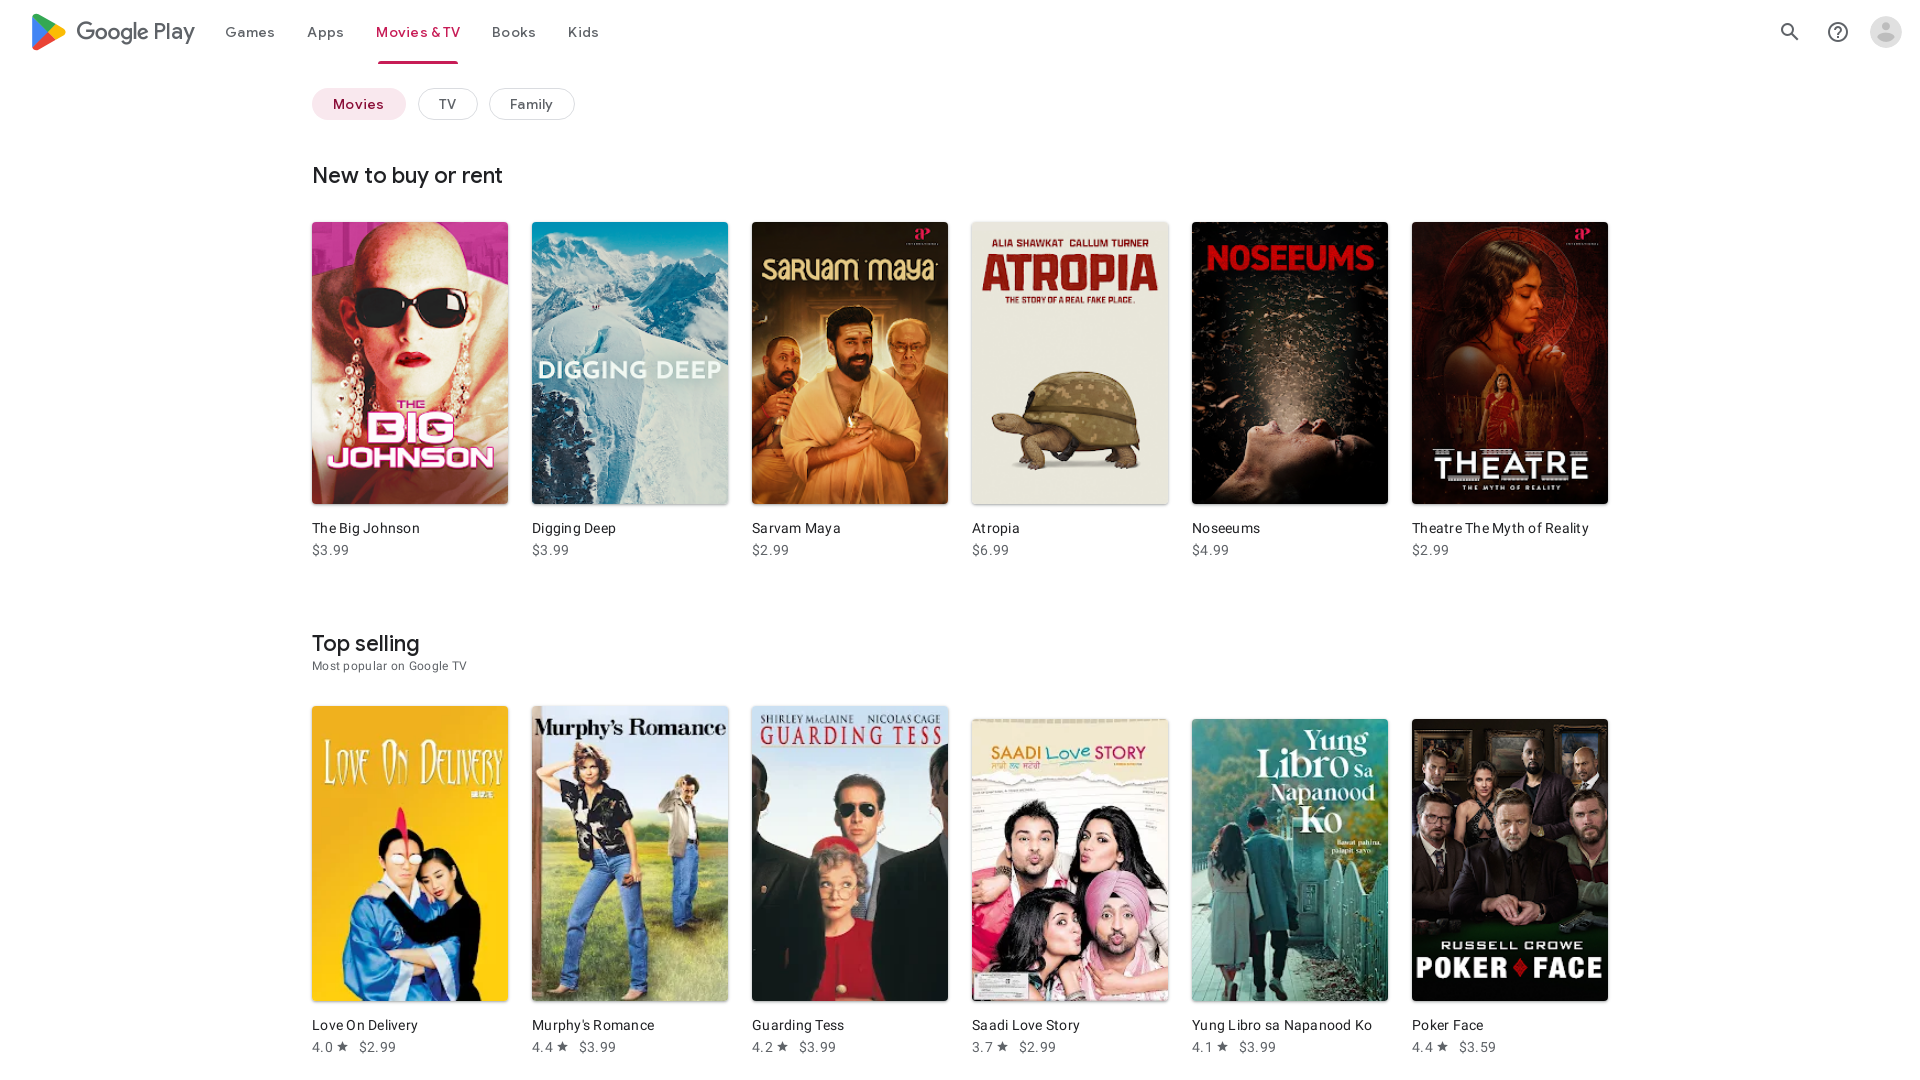

Evaluated initial document scroll height
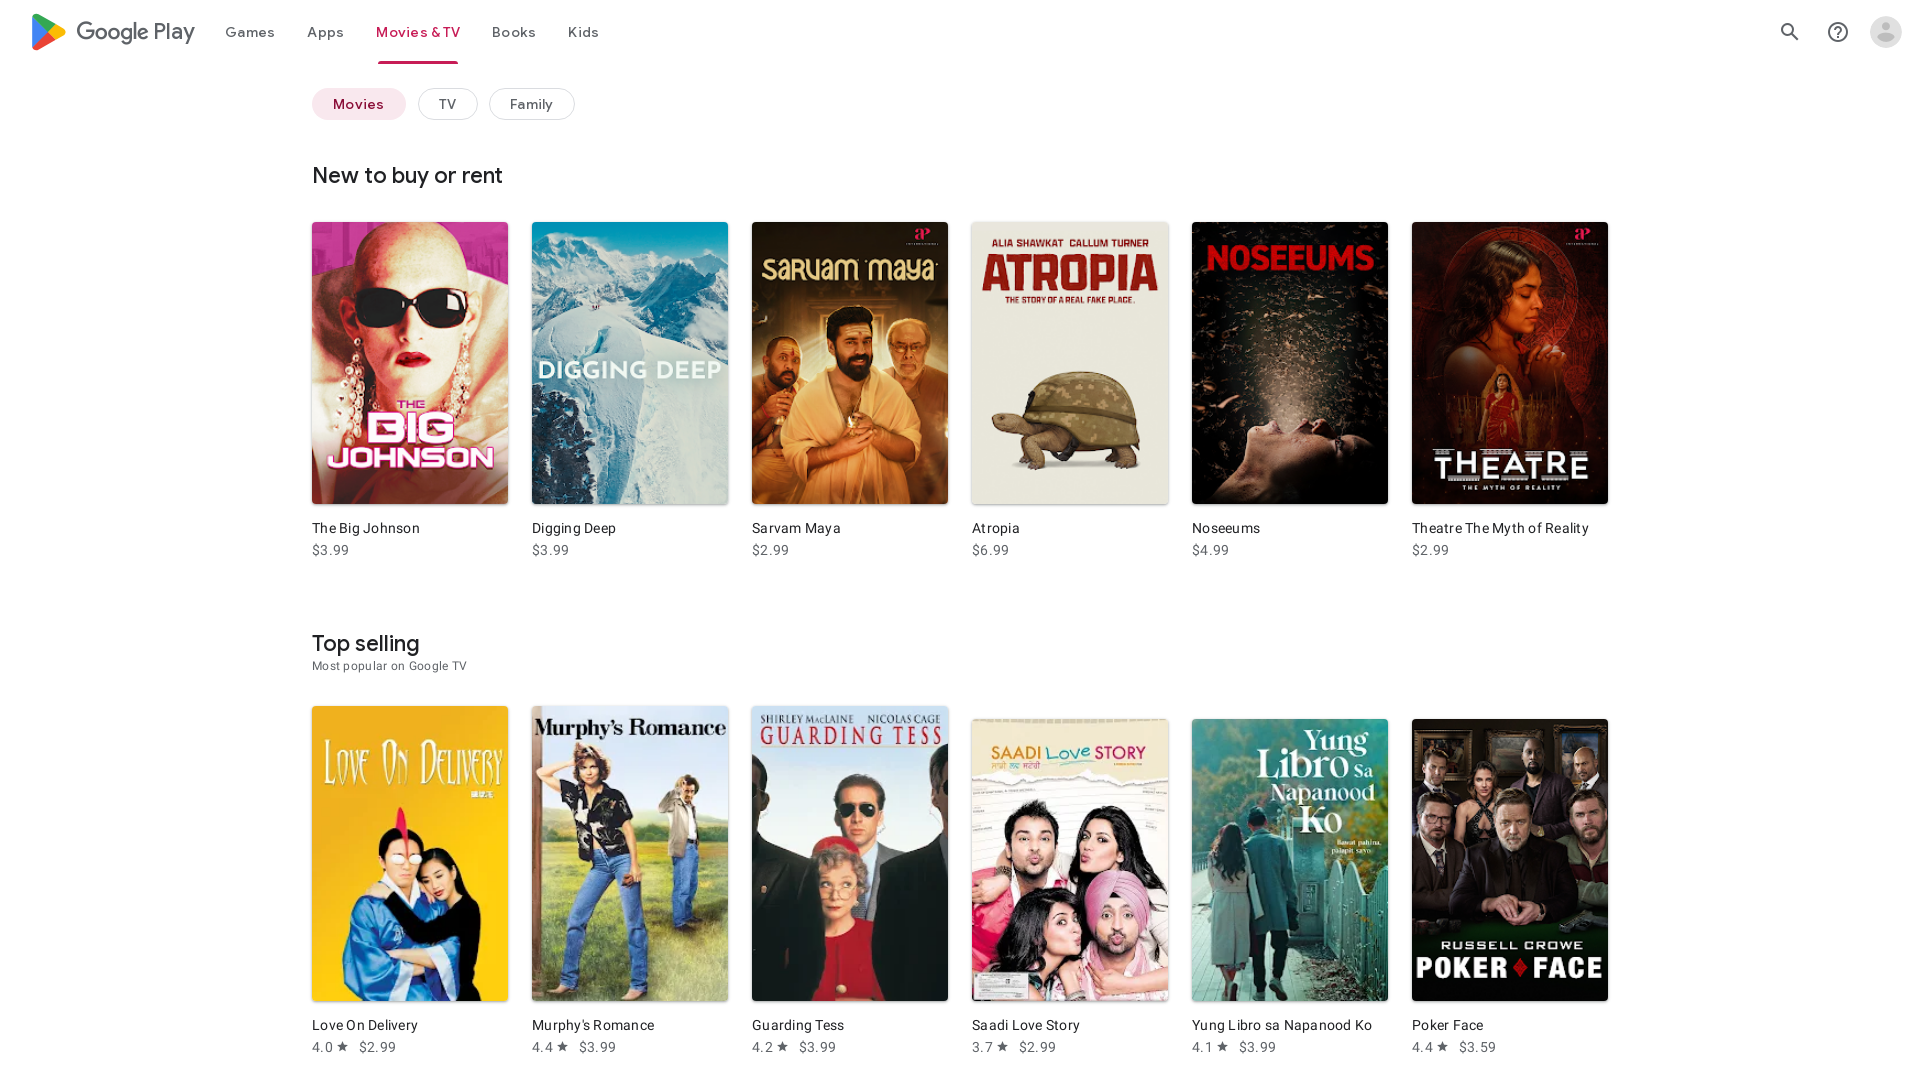

Scrolled to bottom of page (iteration 1)
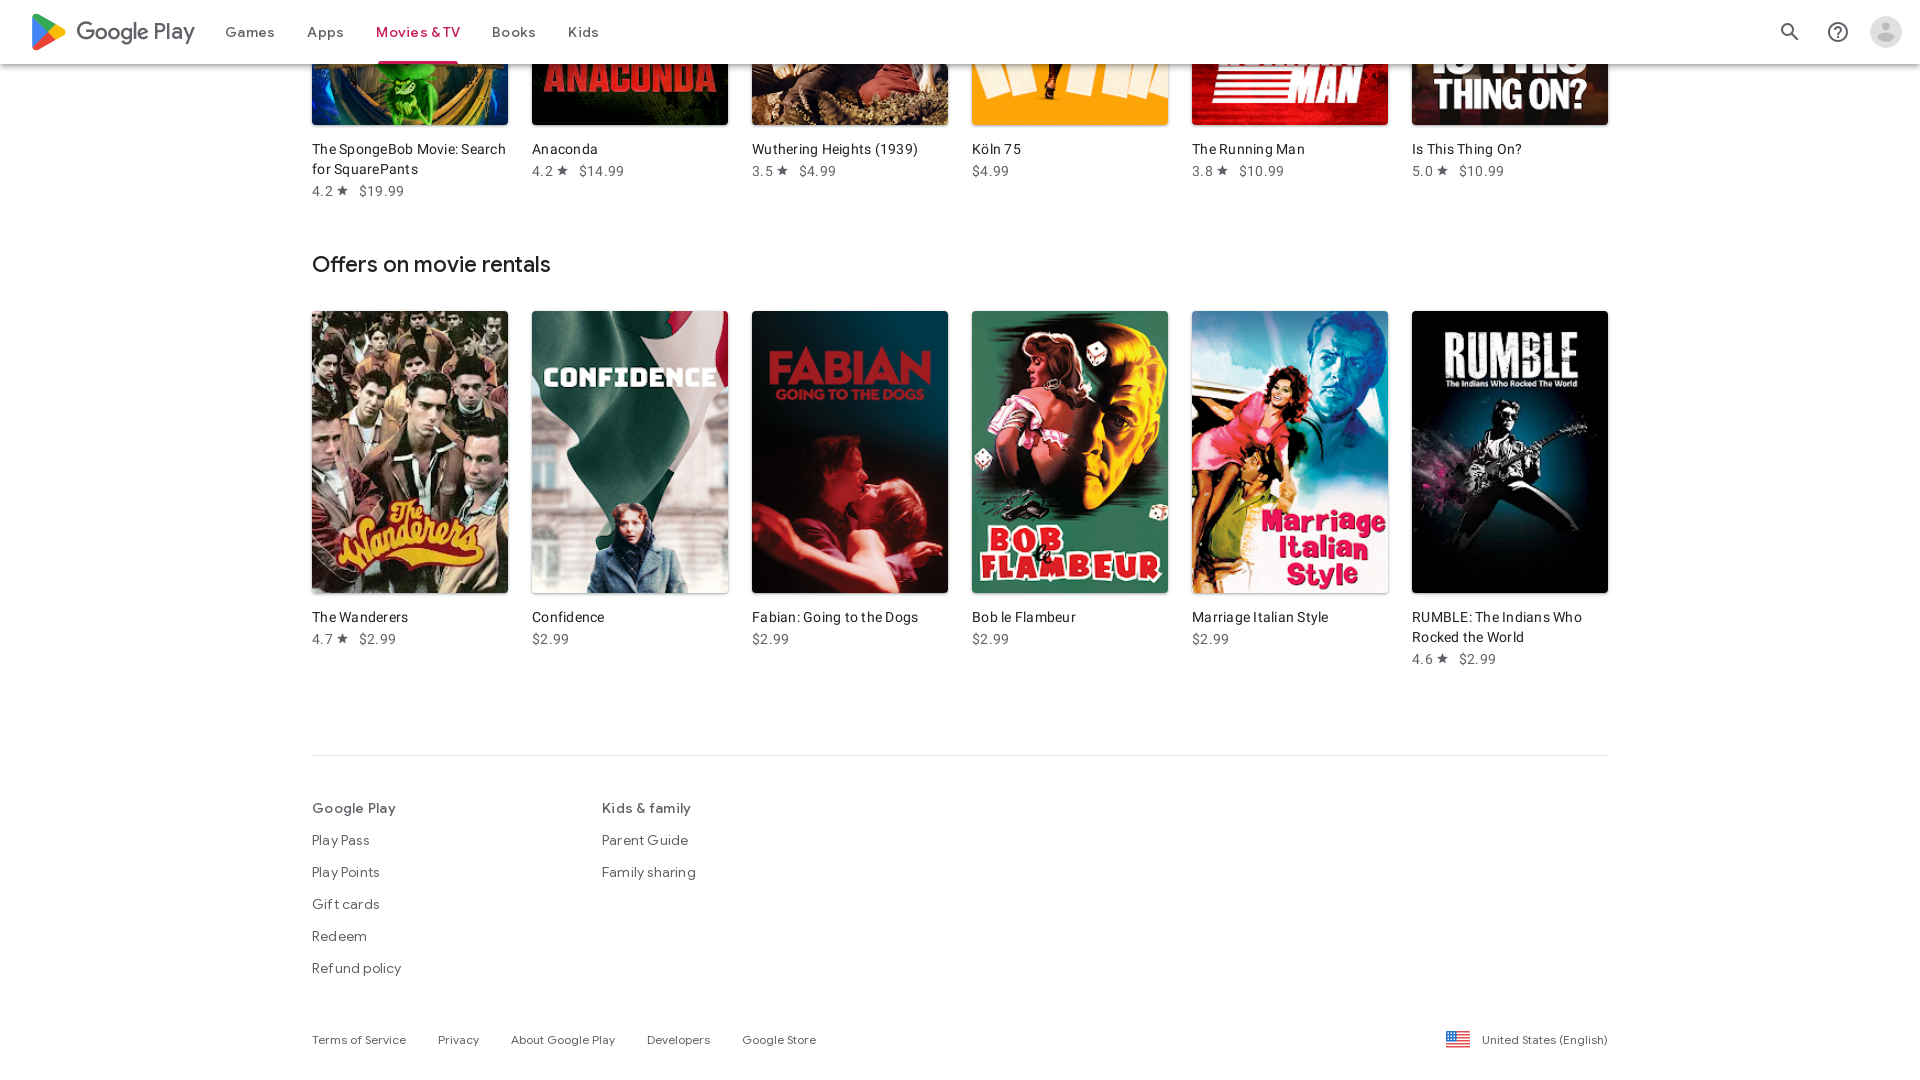

Waited 2 seconds for content to load
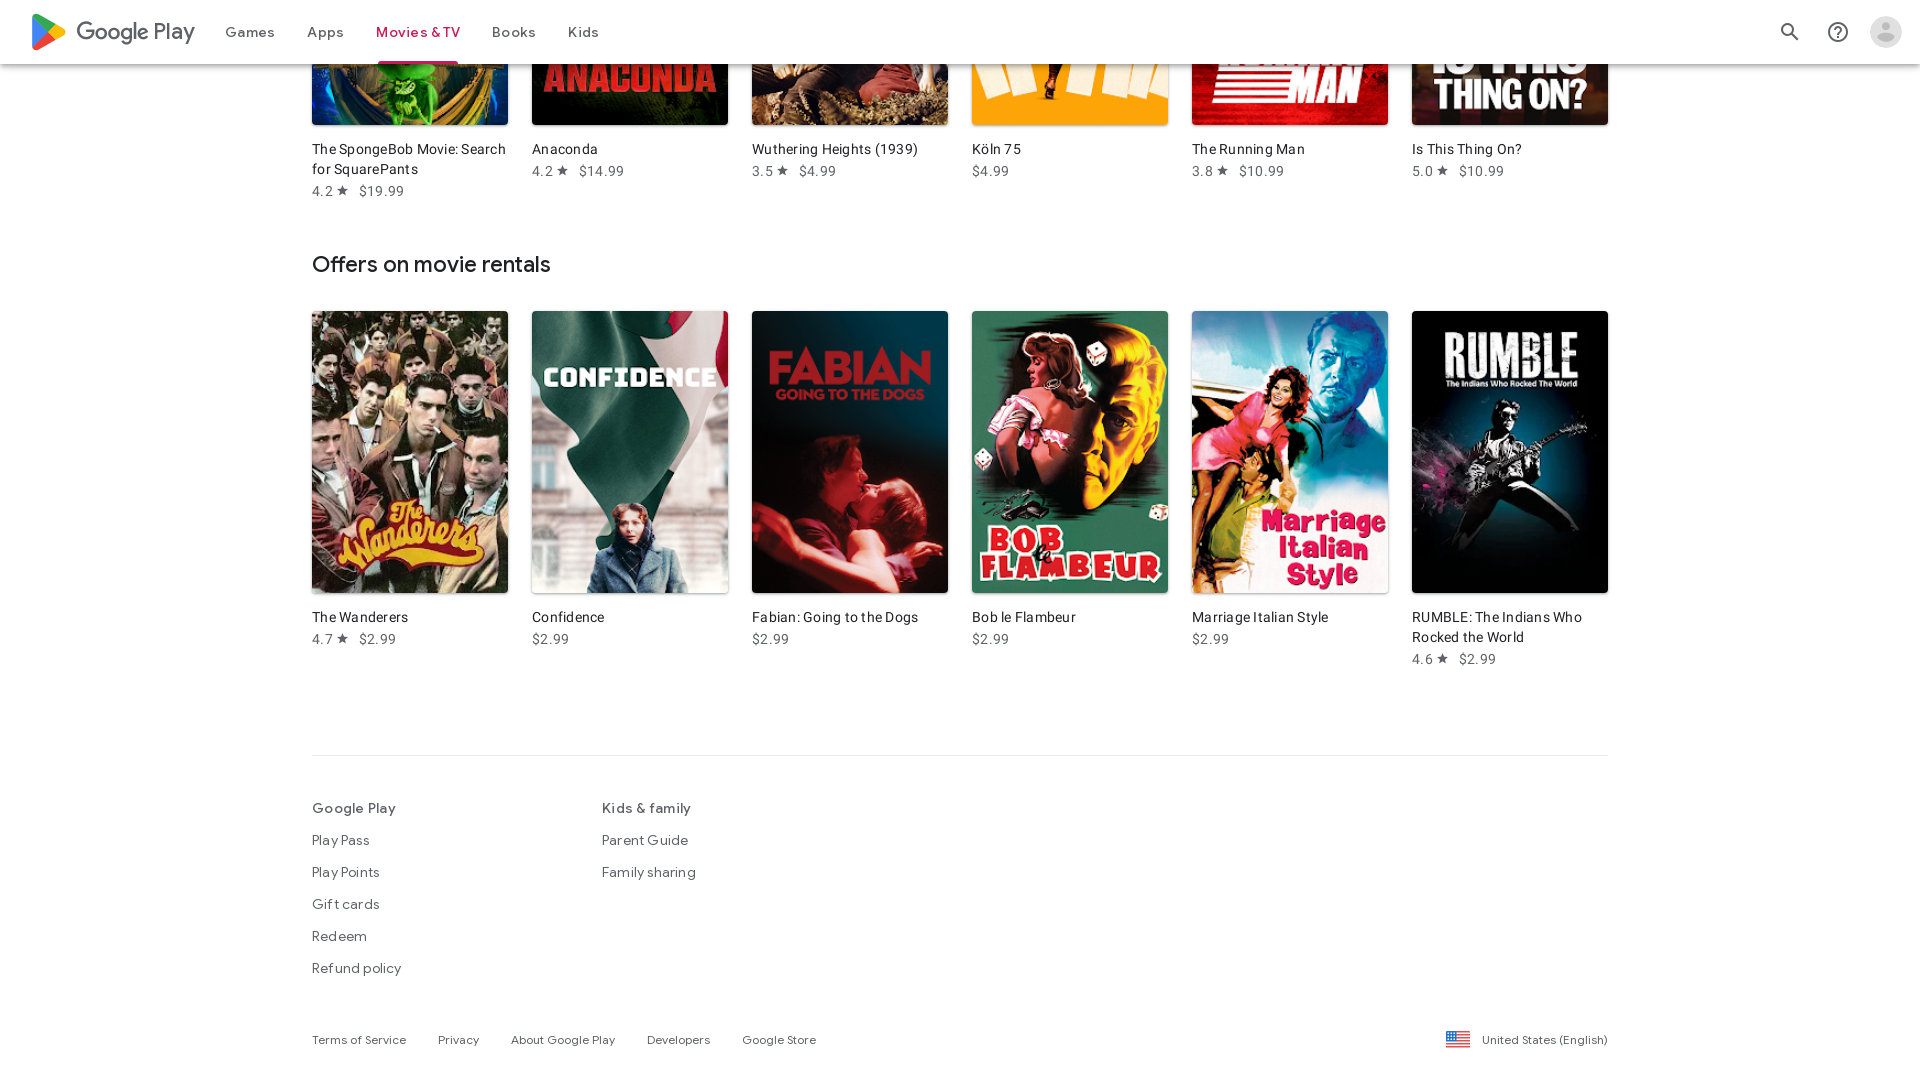

Evaluated current document scroll height
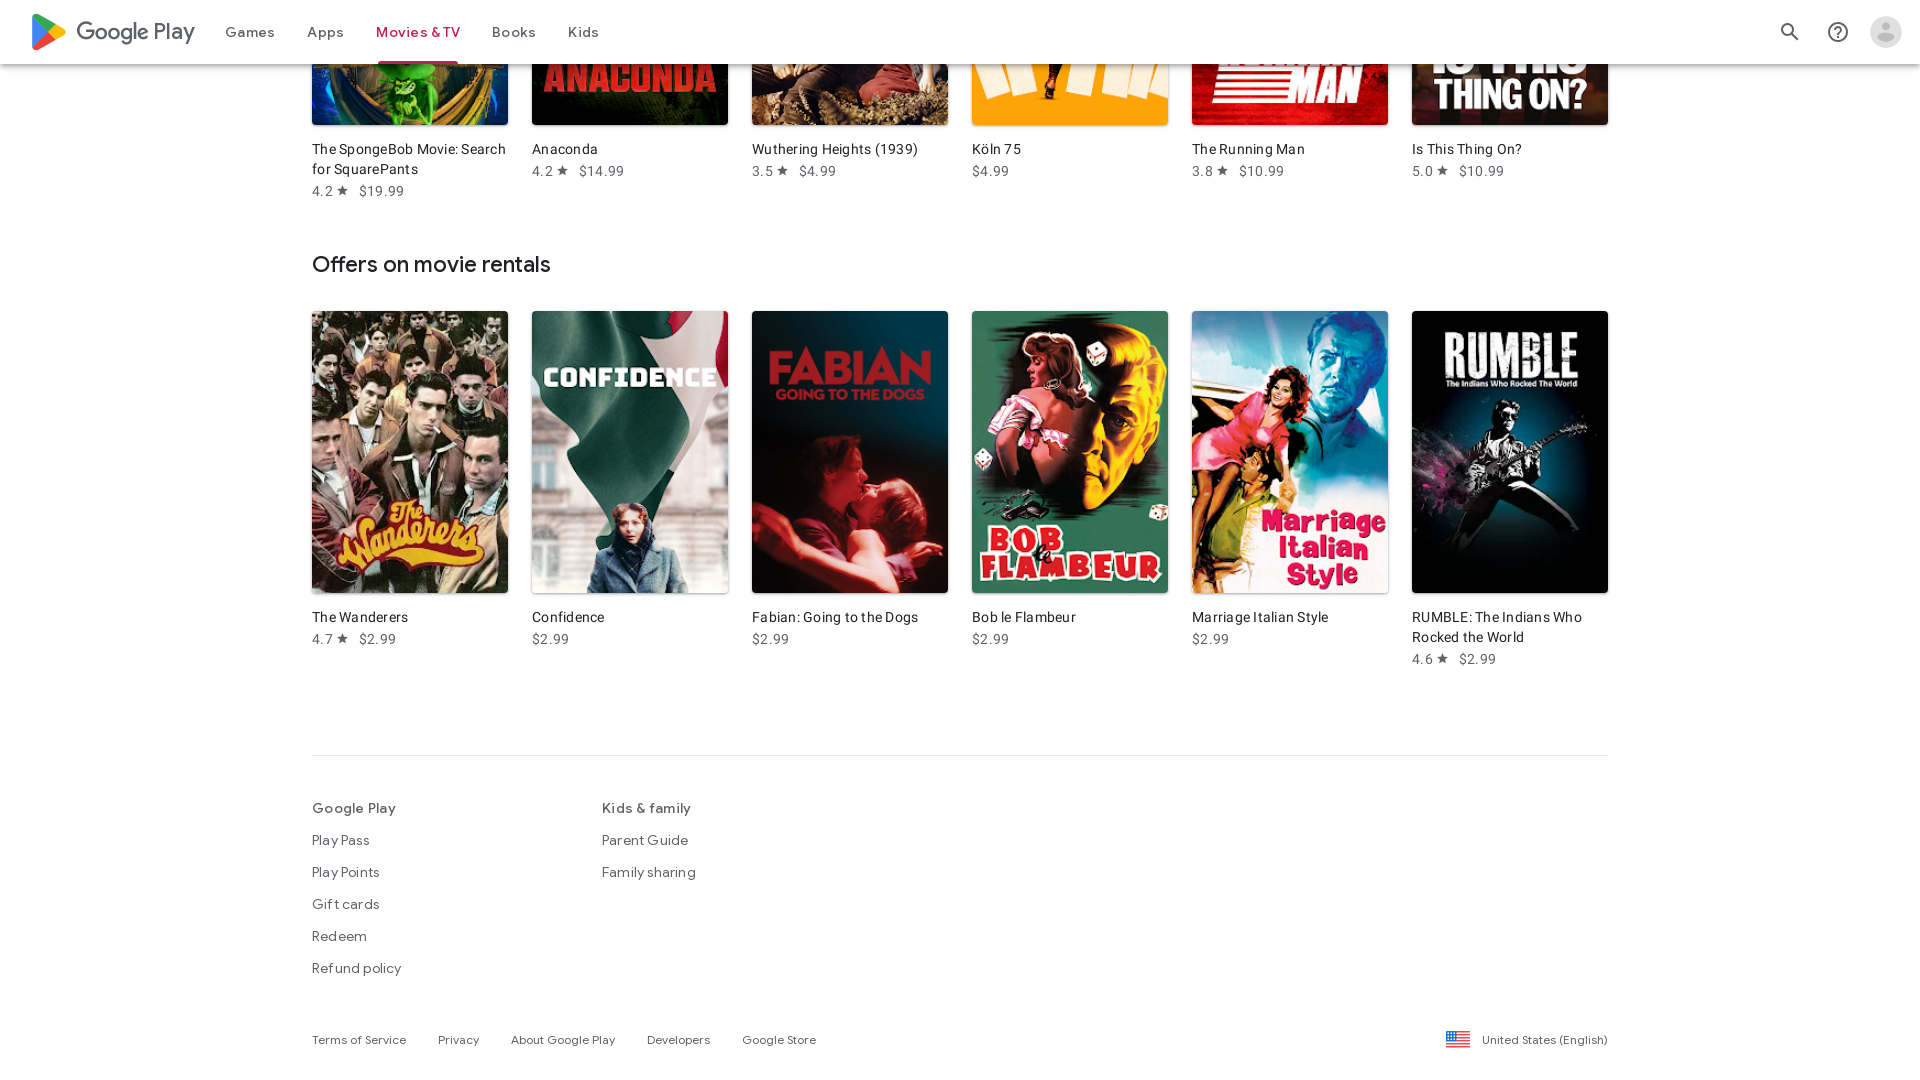

No new content loaded - reached end of infinite scroll
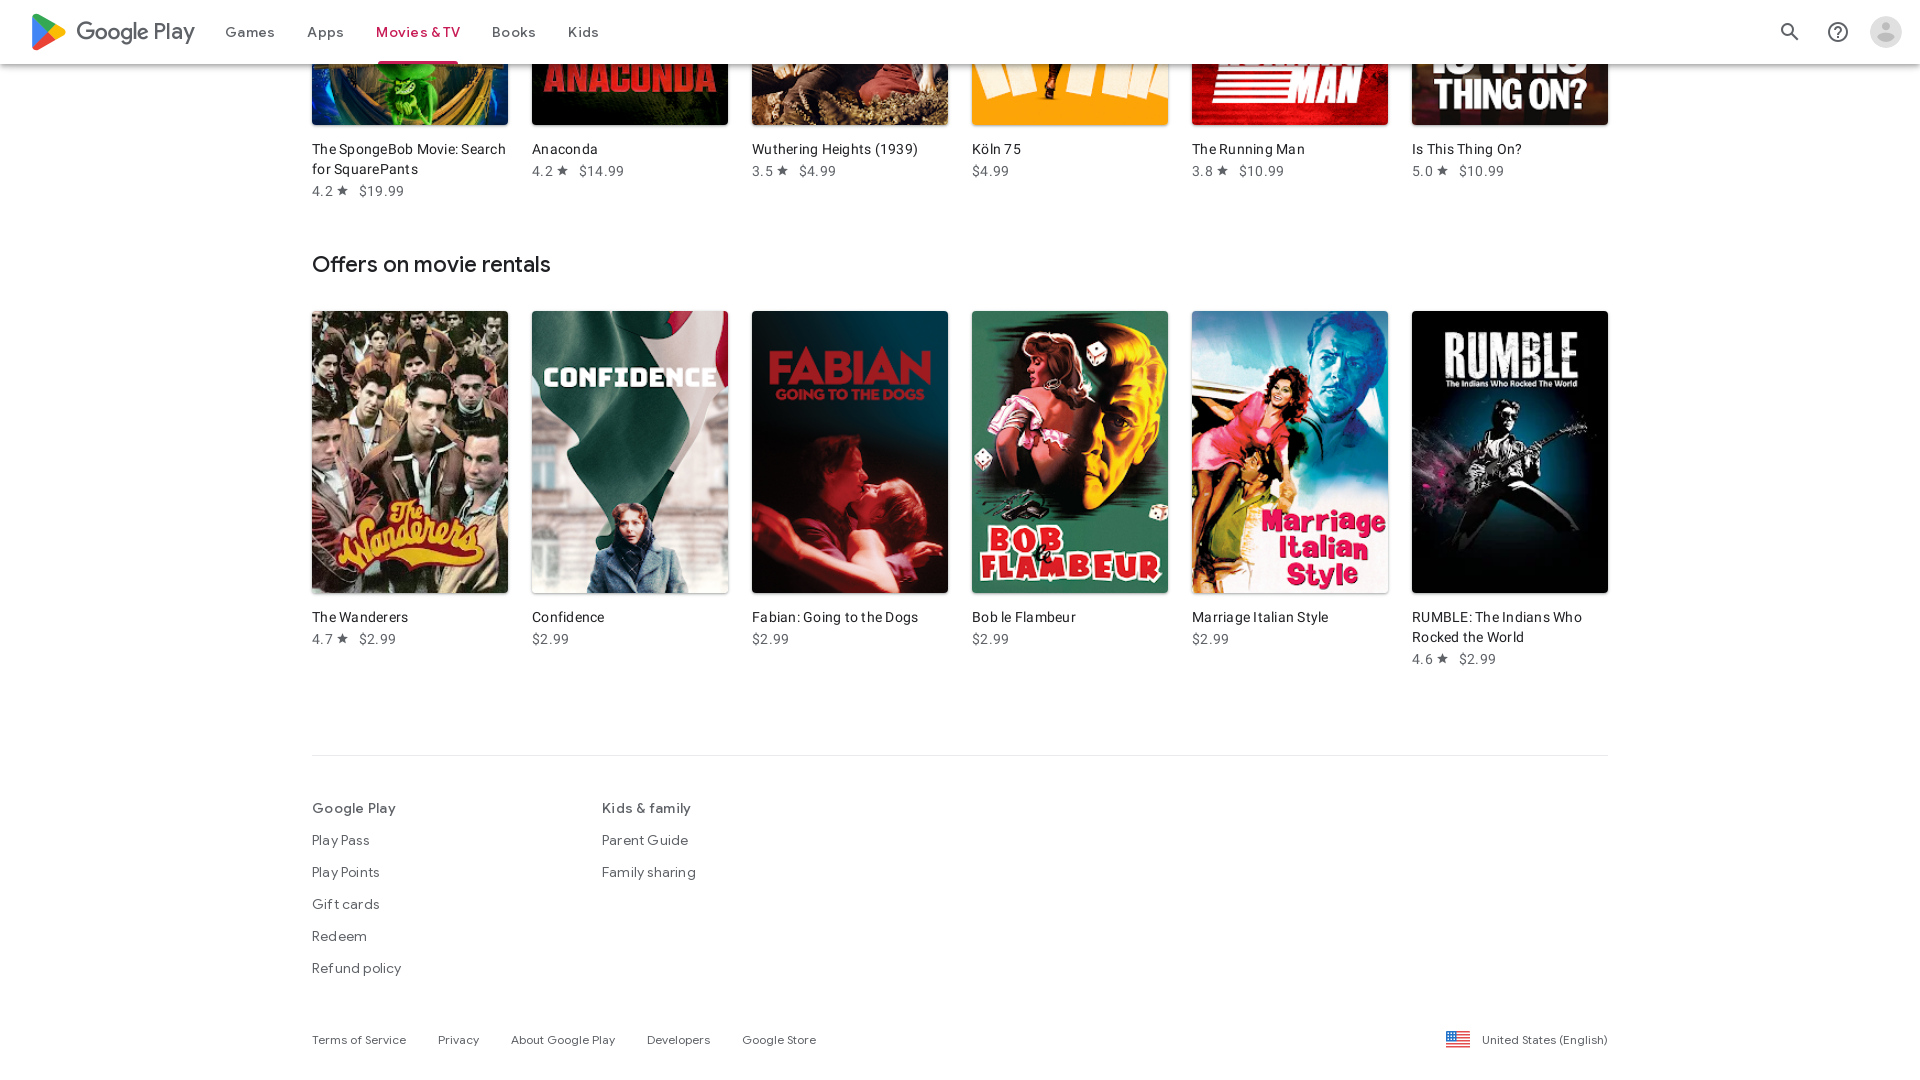

Verified movie items loaded on page
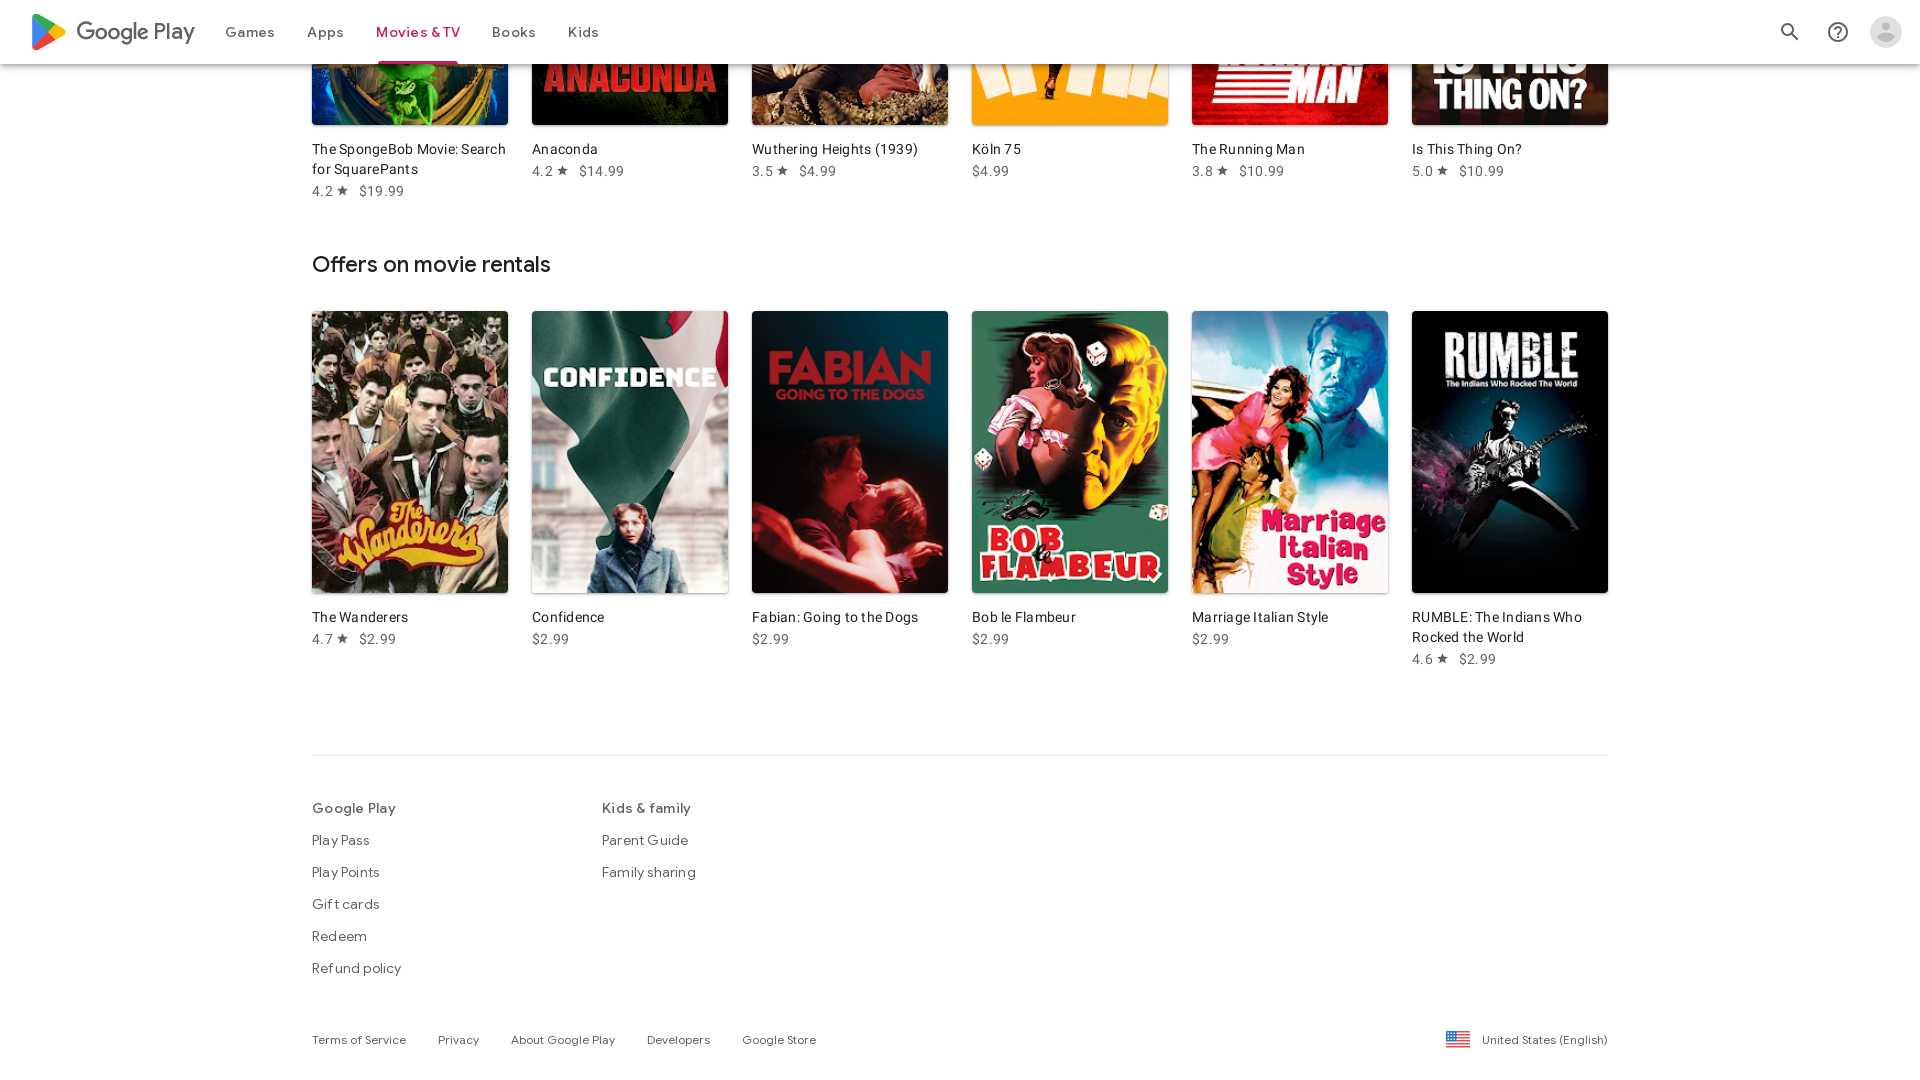

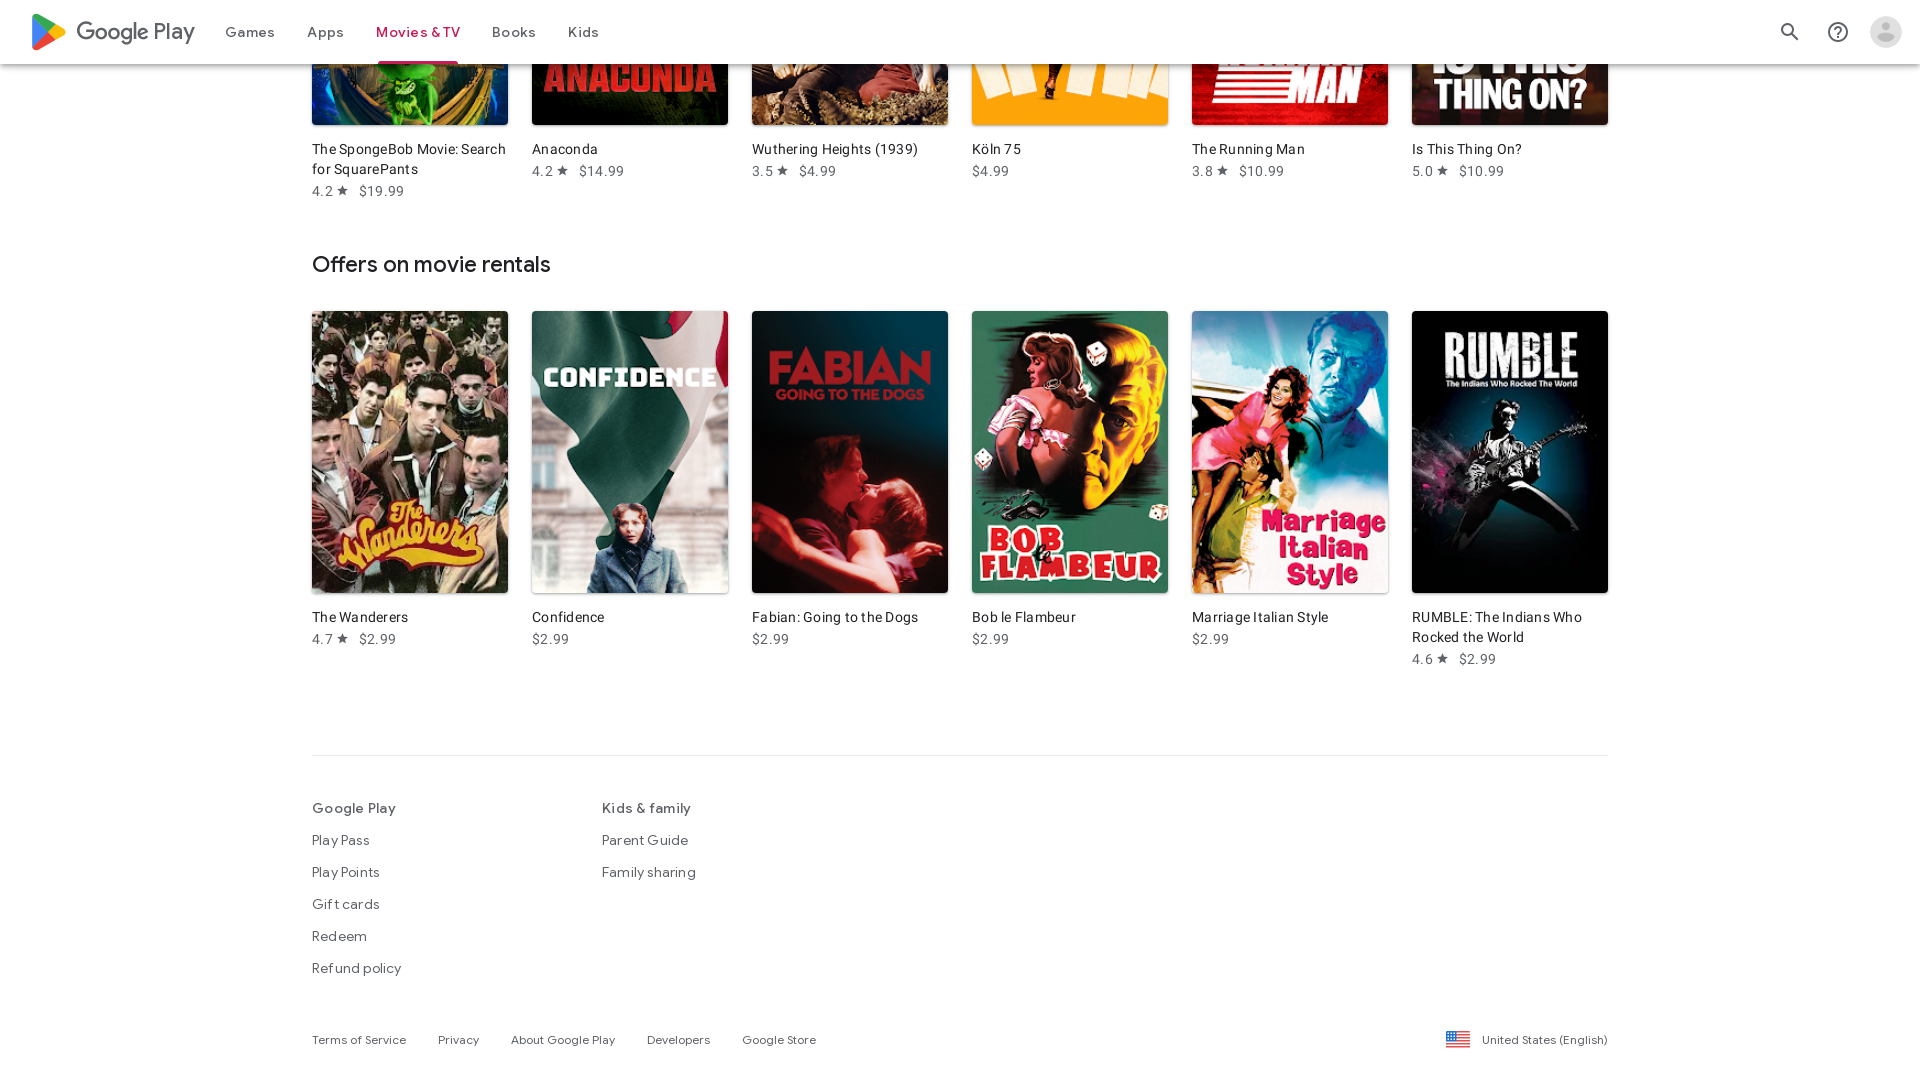